Solves a math problem by reading two numbers from the page, calculating their sum, selecting the answer from a dropdown, and submitting the form

Starting URL: http://suninjuly.github.io/selects1.html

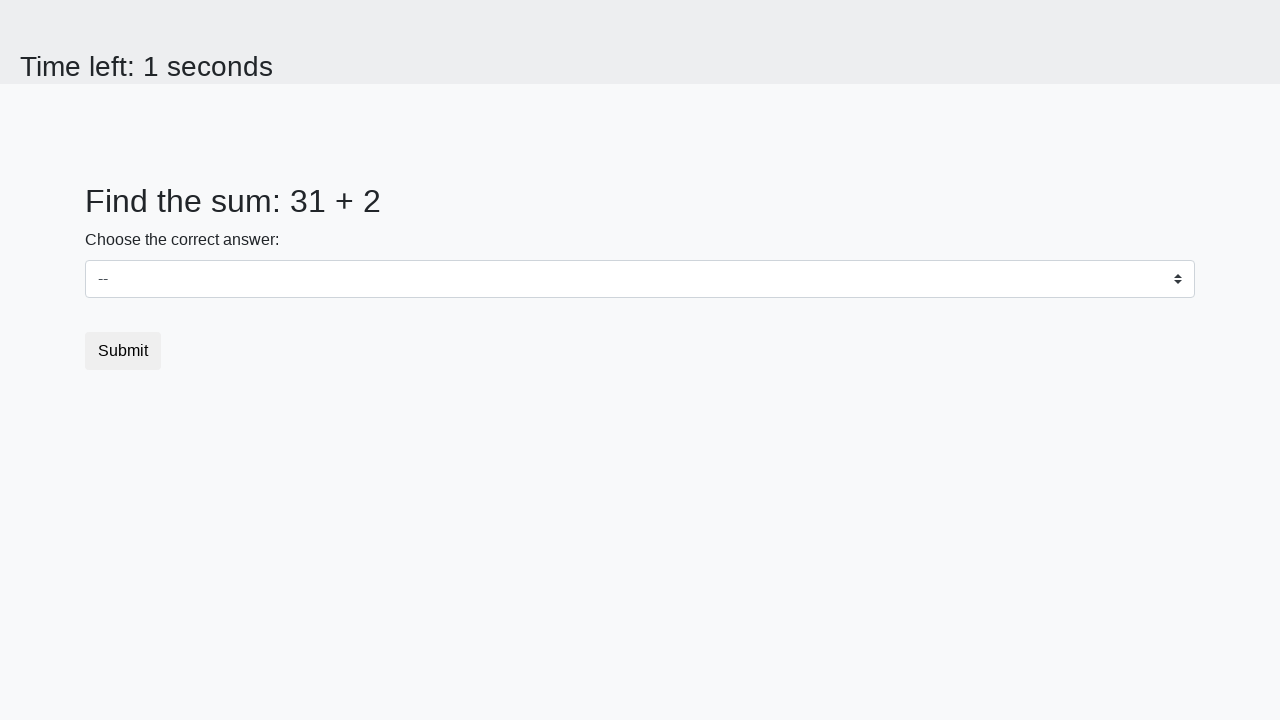

Located the first number element (#num1)
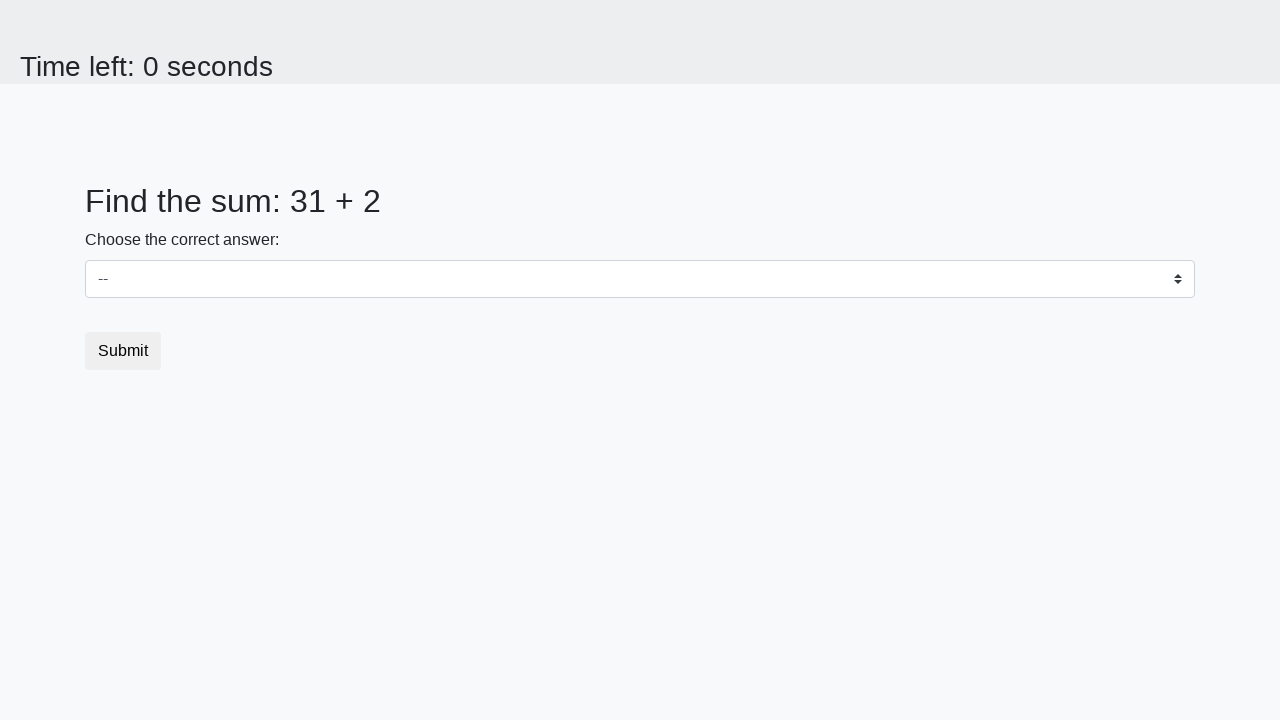

Located the second number element (#num2)
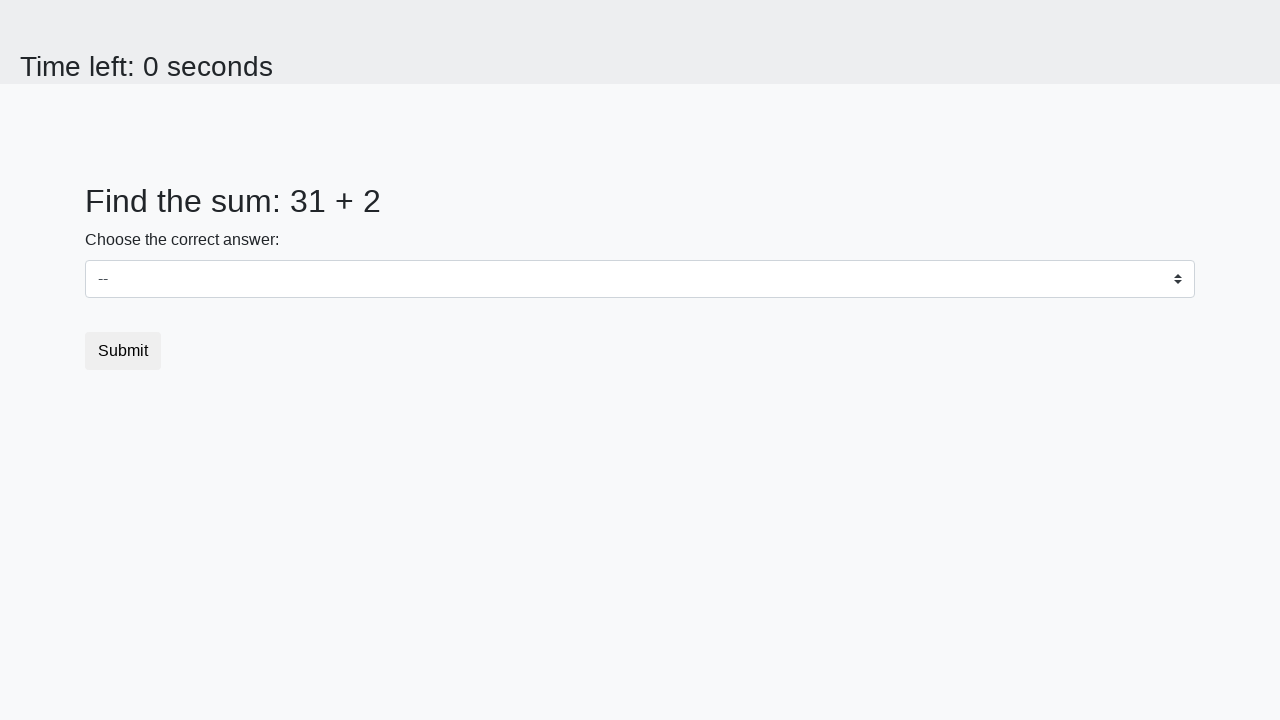

Extracted first number: 31
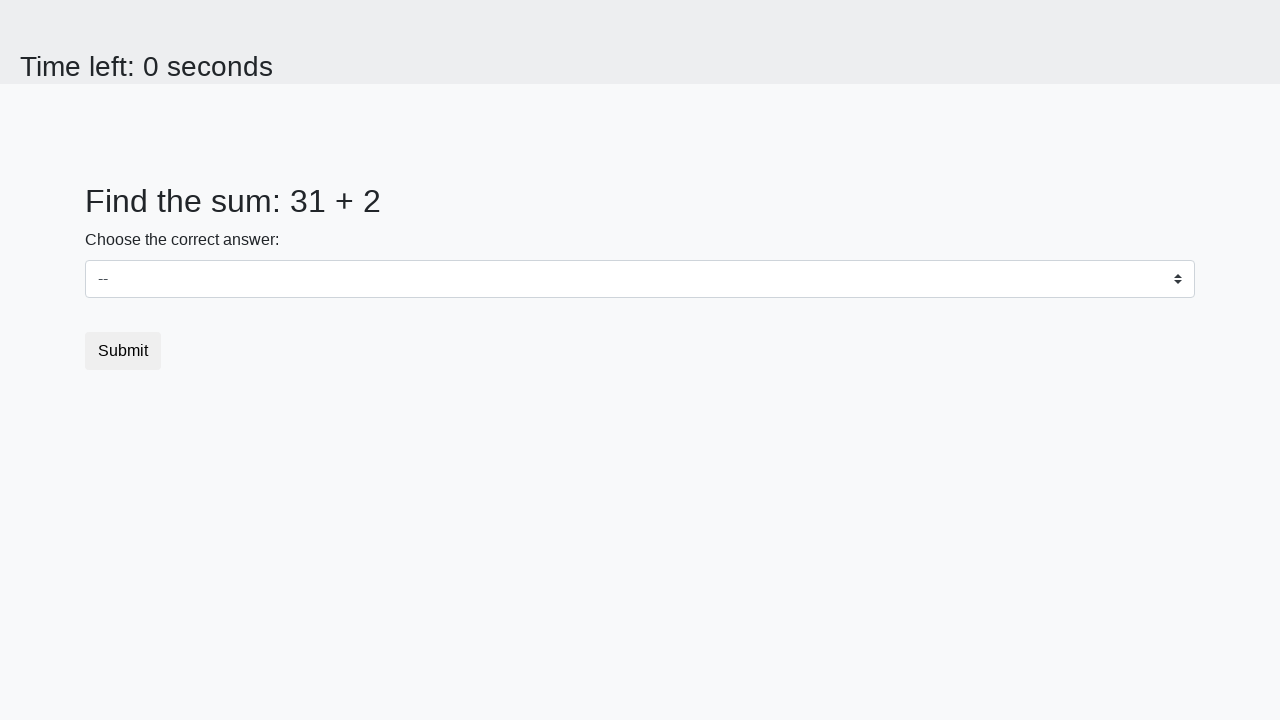

Extracted second number: 2
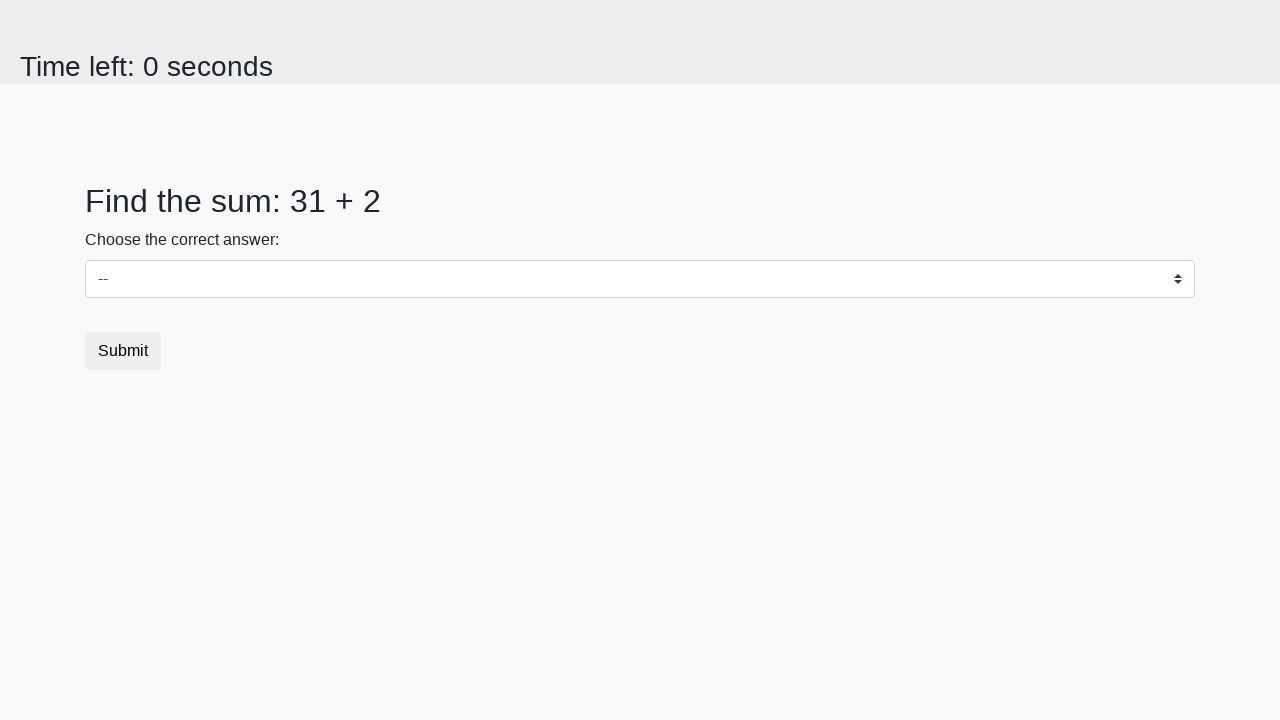

Calculated sum: 31 + 2 = 33
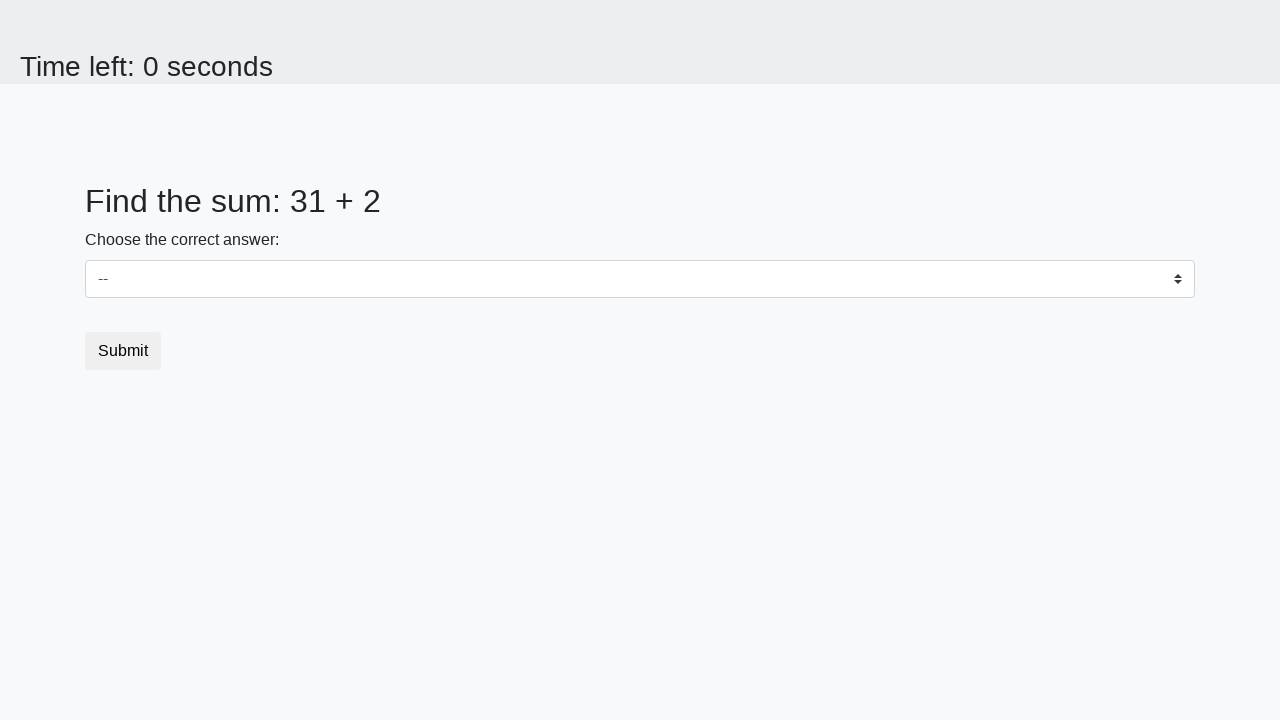

Selected answer '33' from dropdown on select
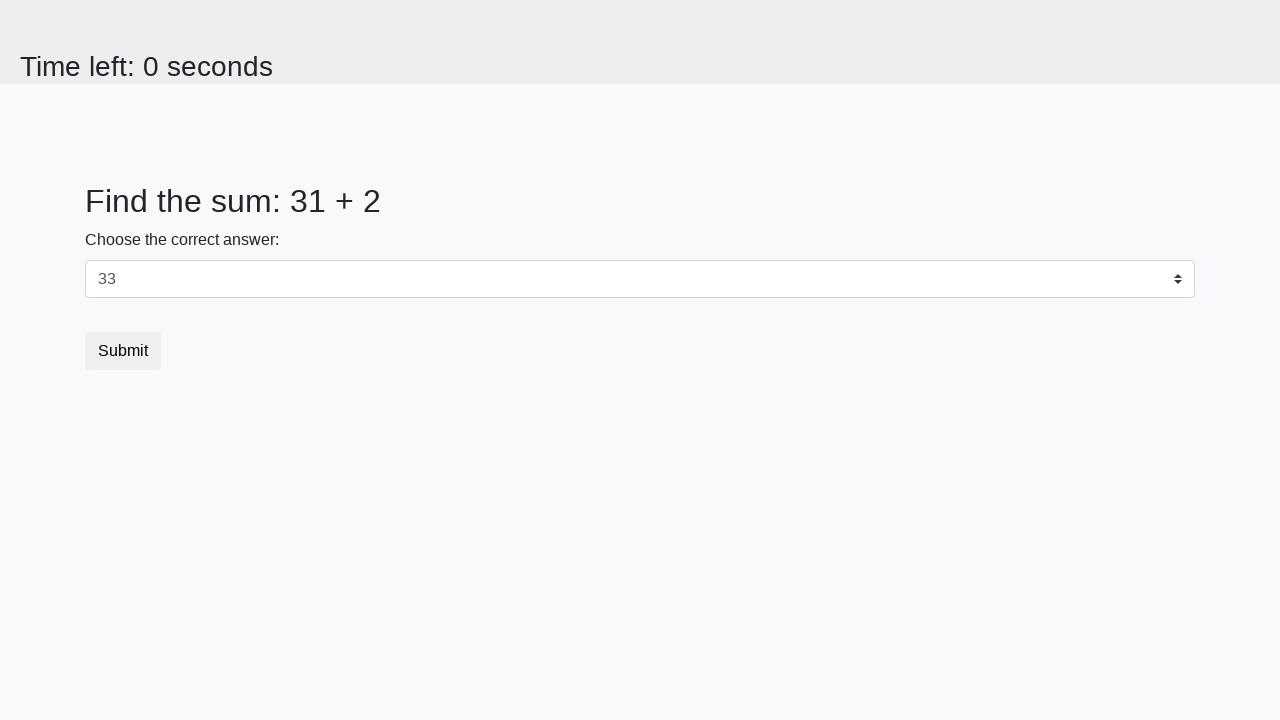

Clicked submit button to submit the form at (123, 351) on button[type="submit"]
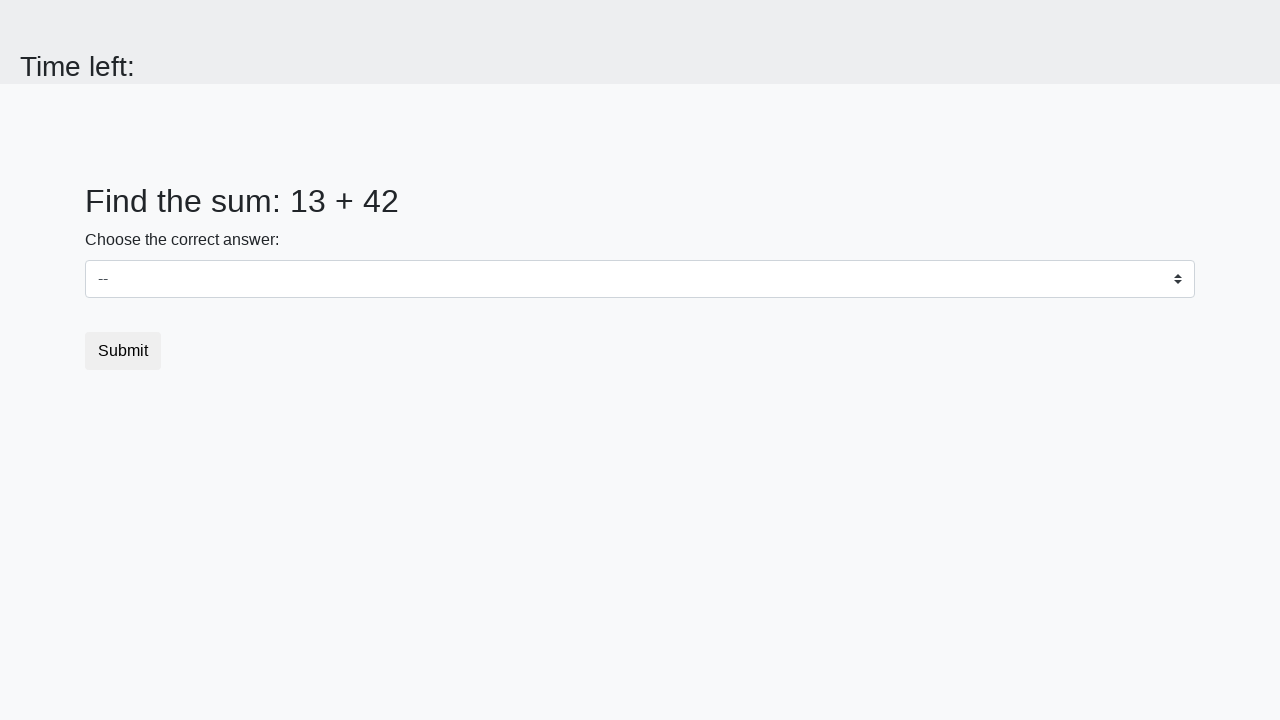

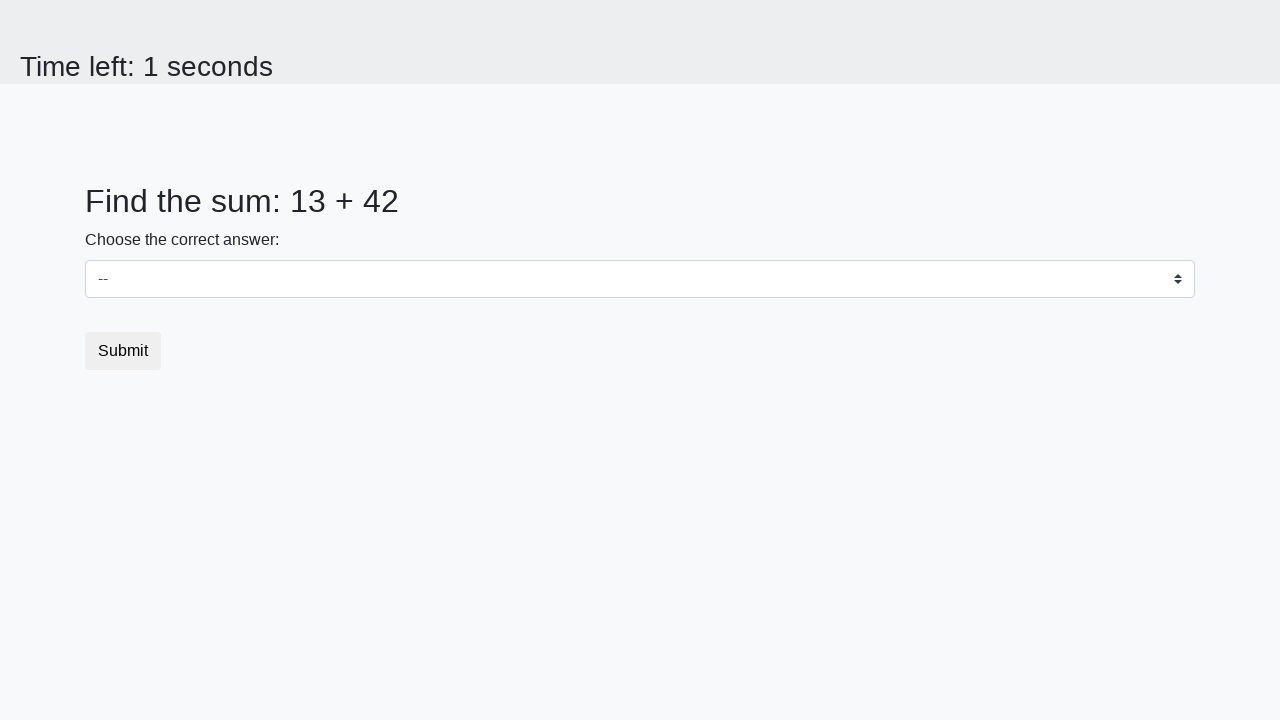